Tests dynamic content loading by clicking a start button and waiting for hidden content to appear

Starting URL: https://the-internet.herokuapp.com/dynamic_loading/1

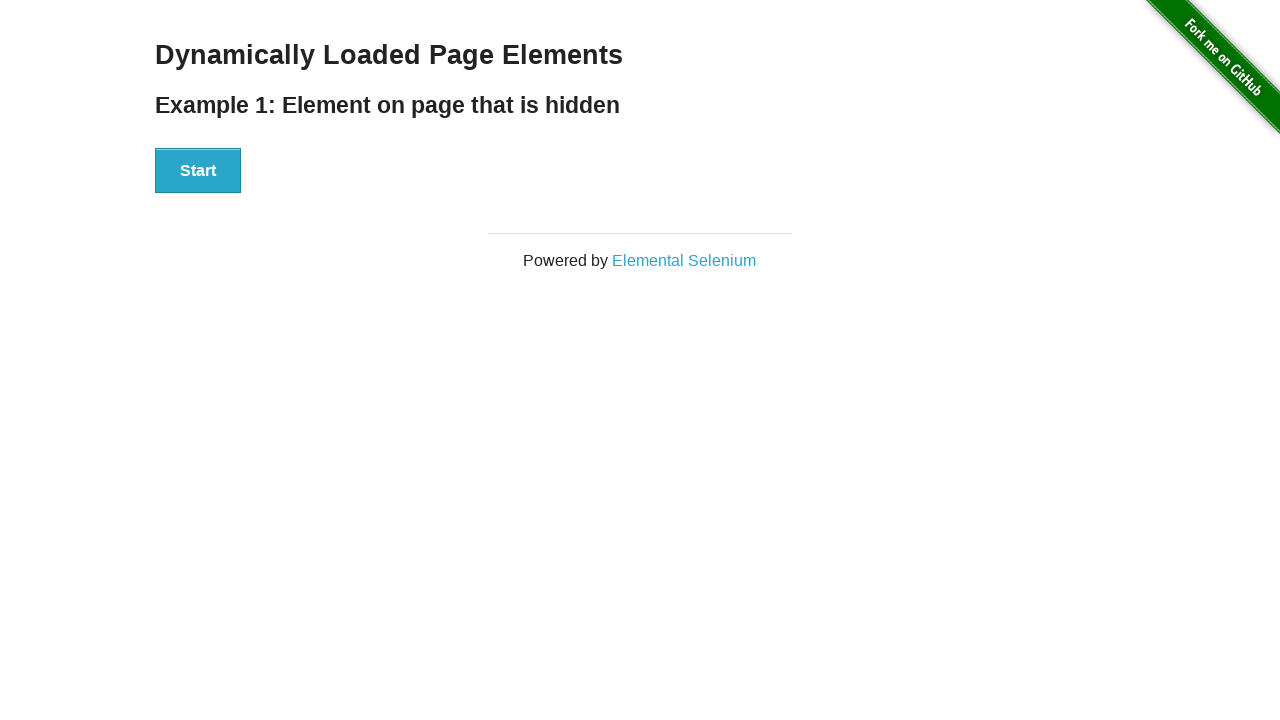

Clicked start button to initiate dynamic content loading at (198, 171) on xpath=//div[@id='start']/button
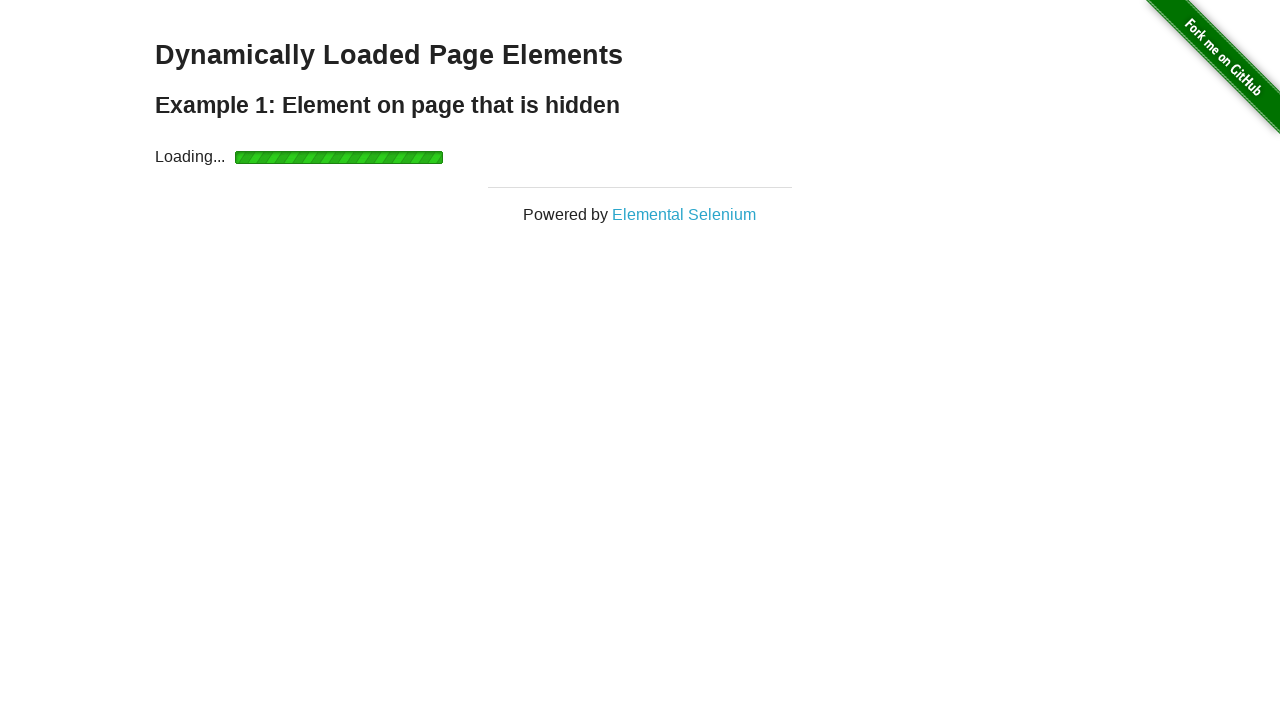

Waited for dynamic content to appear (h4 element in finish div)
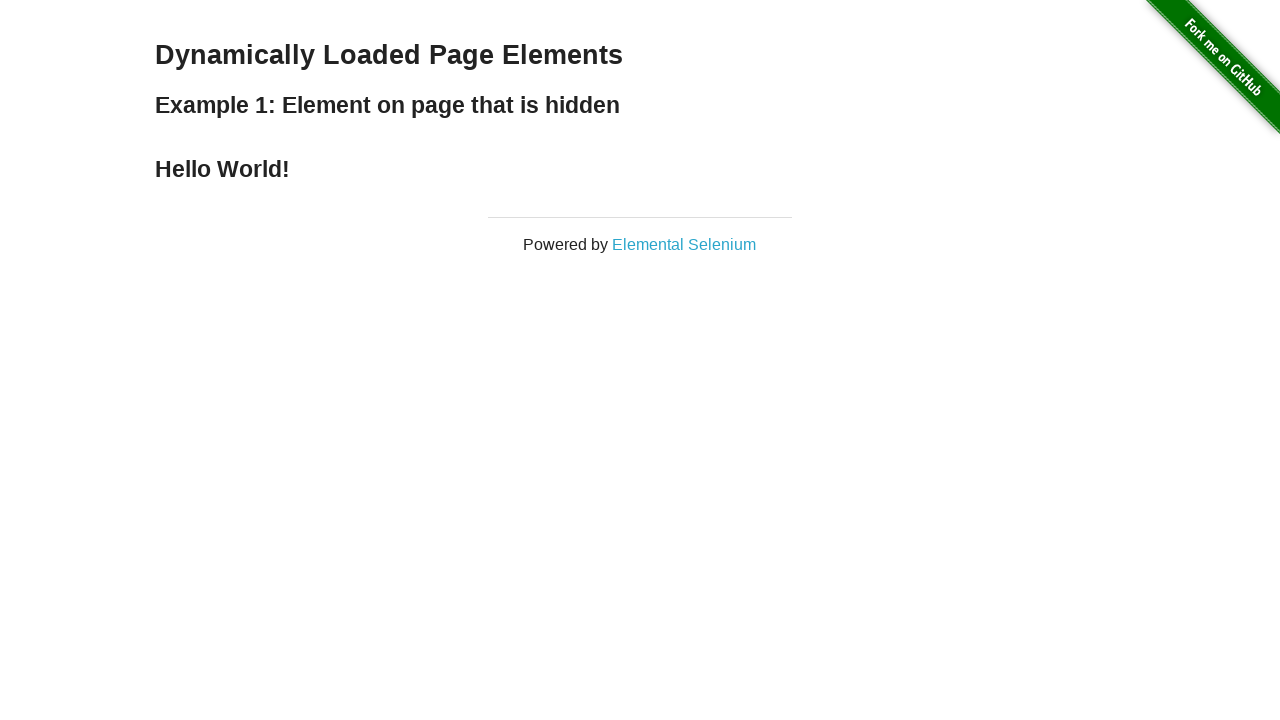

Extracted text content from loaded element: 'Hello World!'
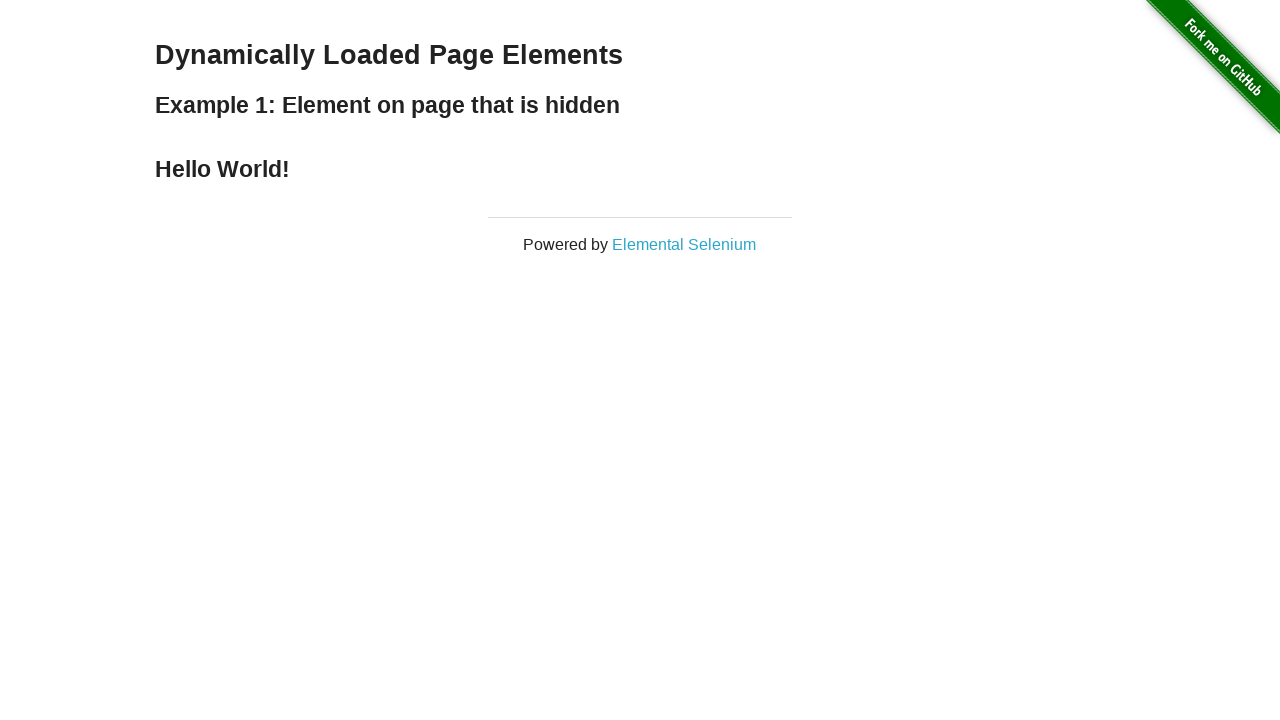

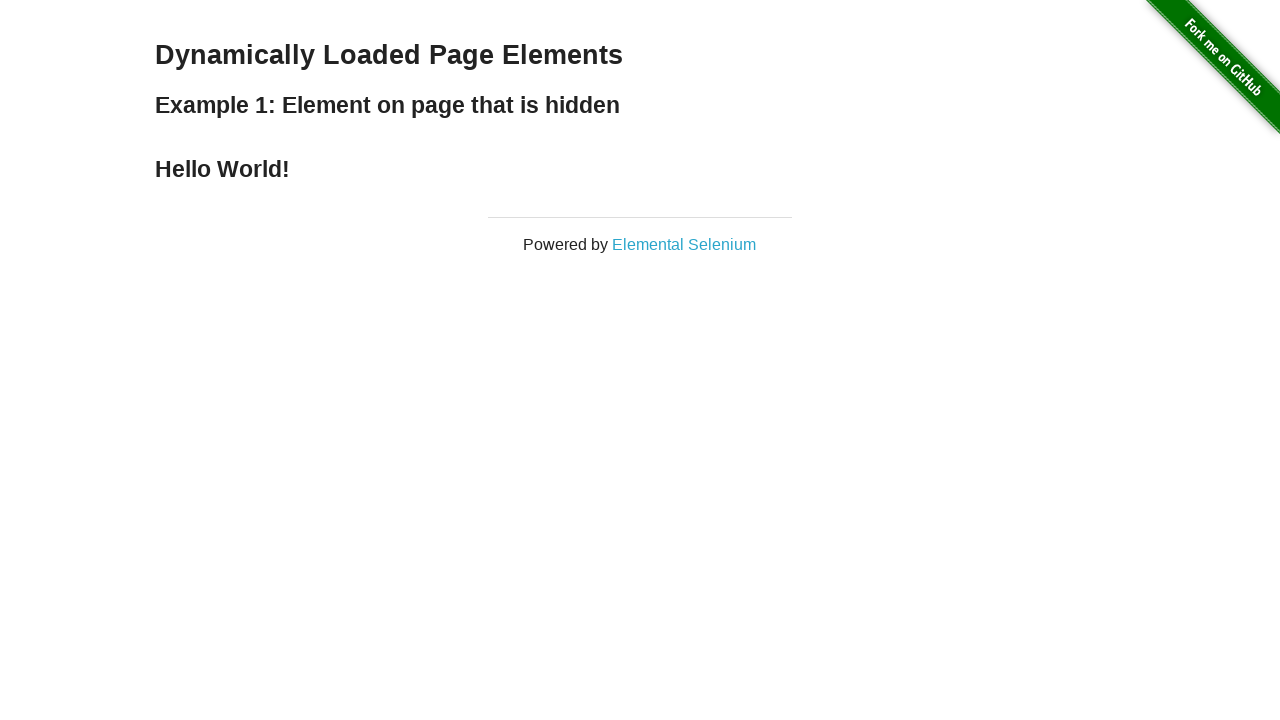